Tests that the signup form has correct input types - email field has type email, and password fields have type password

Starting URL: https://vue-demo.daniel-avellaneda.com/

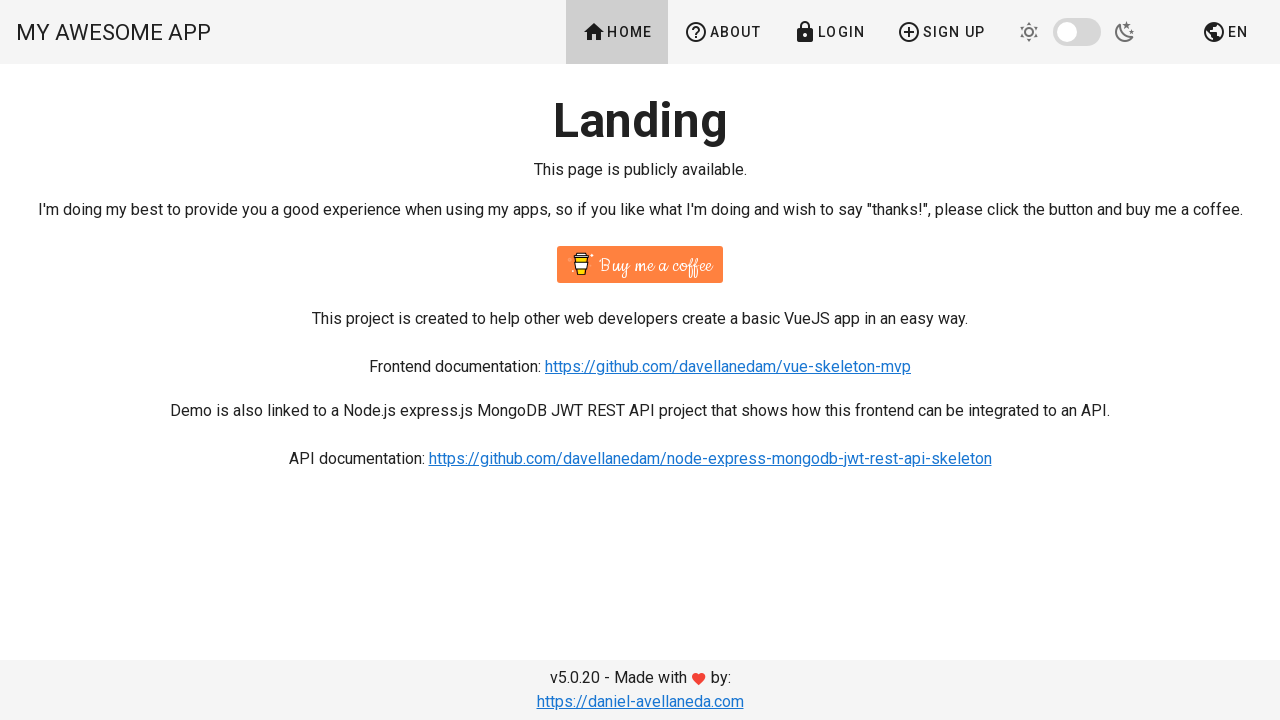

Clicked Sign Up button in navigation at (941, 32) on text=Sign Up
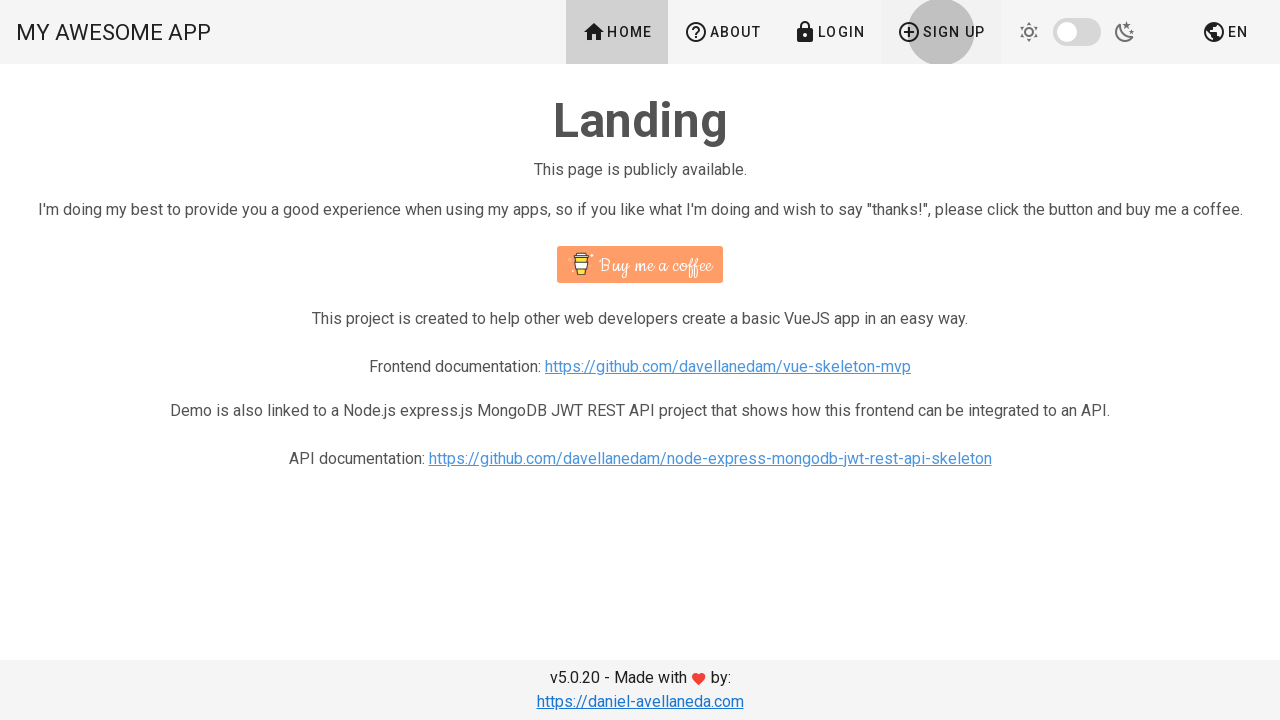

Signup page loaded successfully
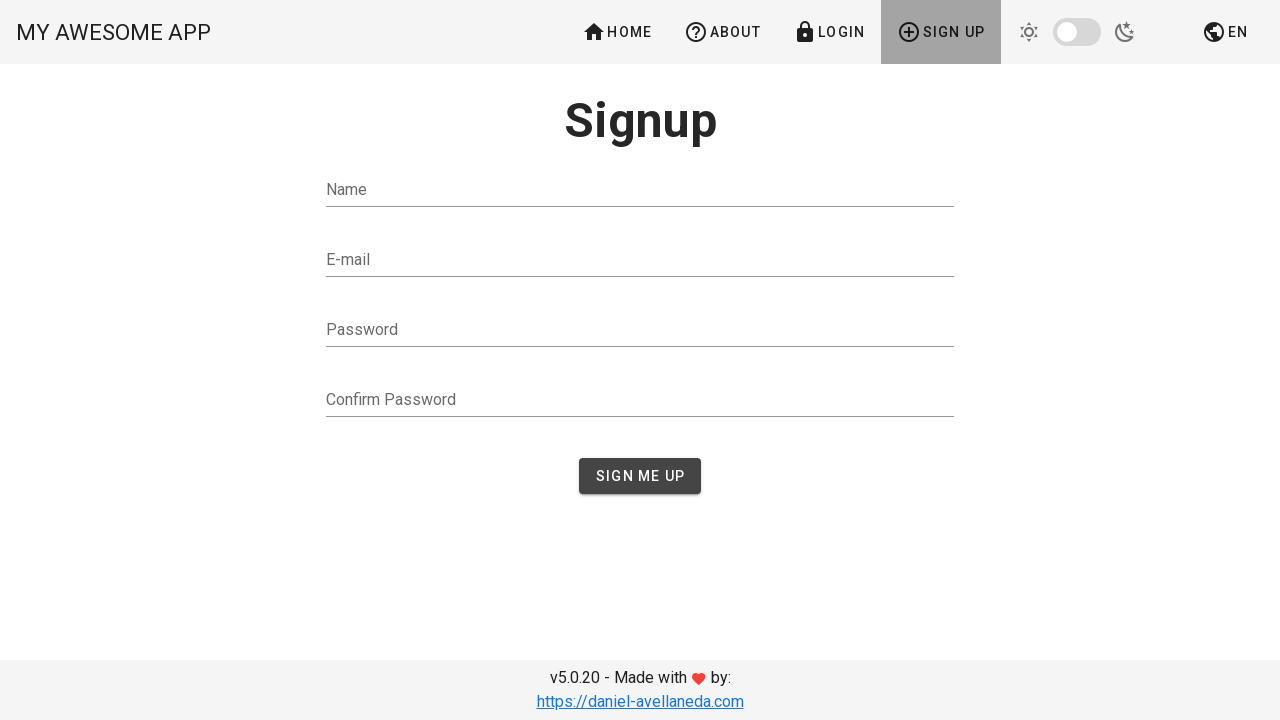

Email input field with type='email' found
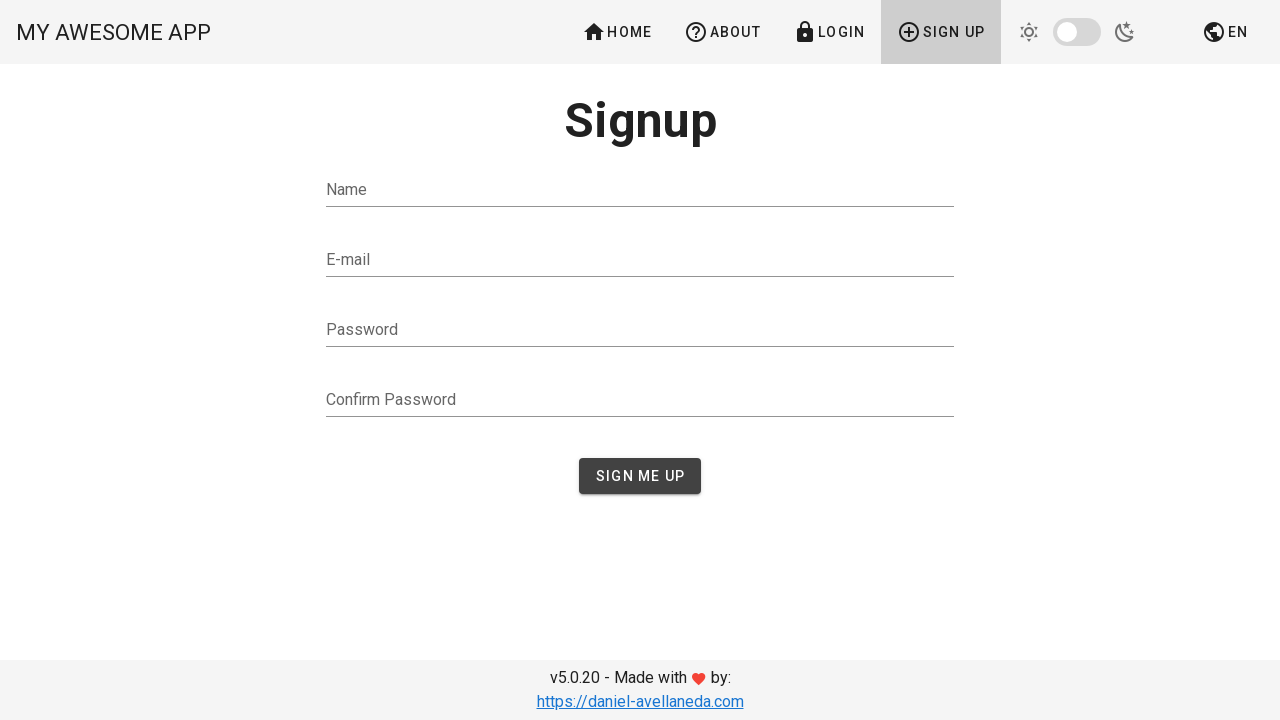

Password input field with type='password' found
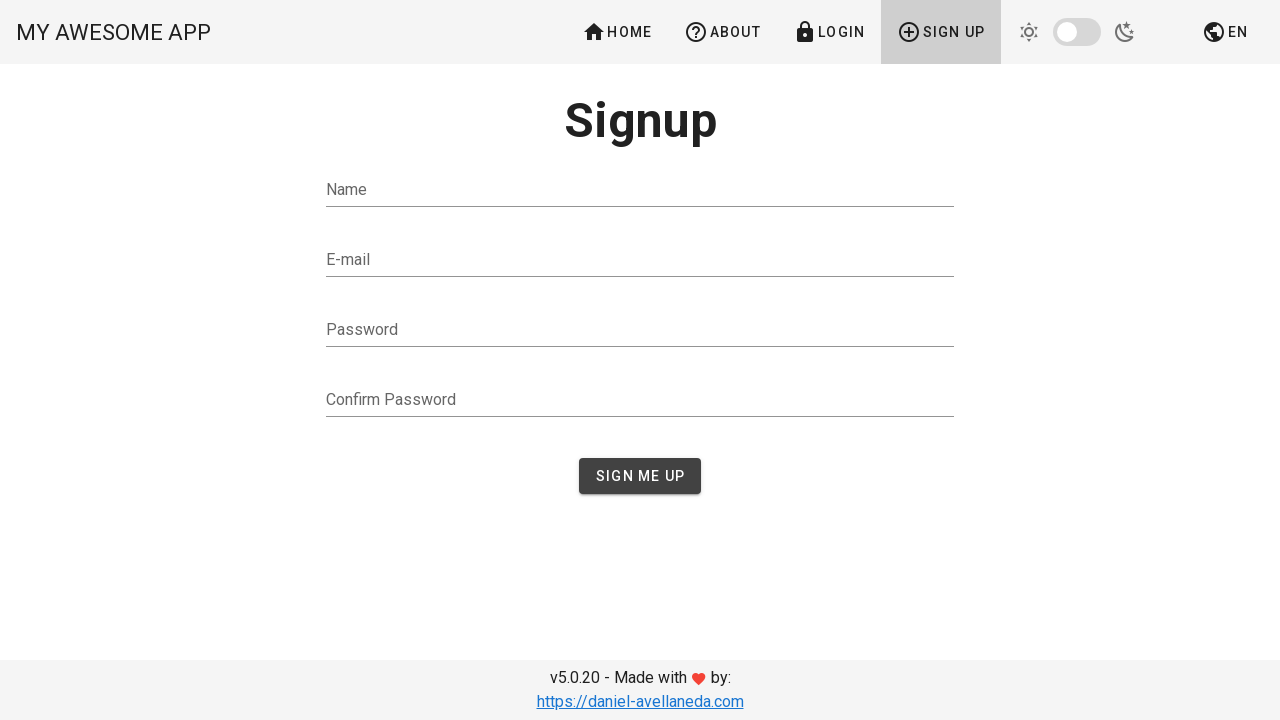

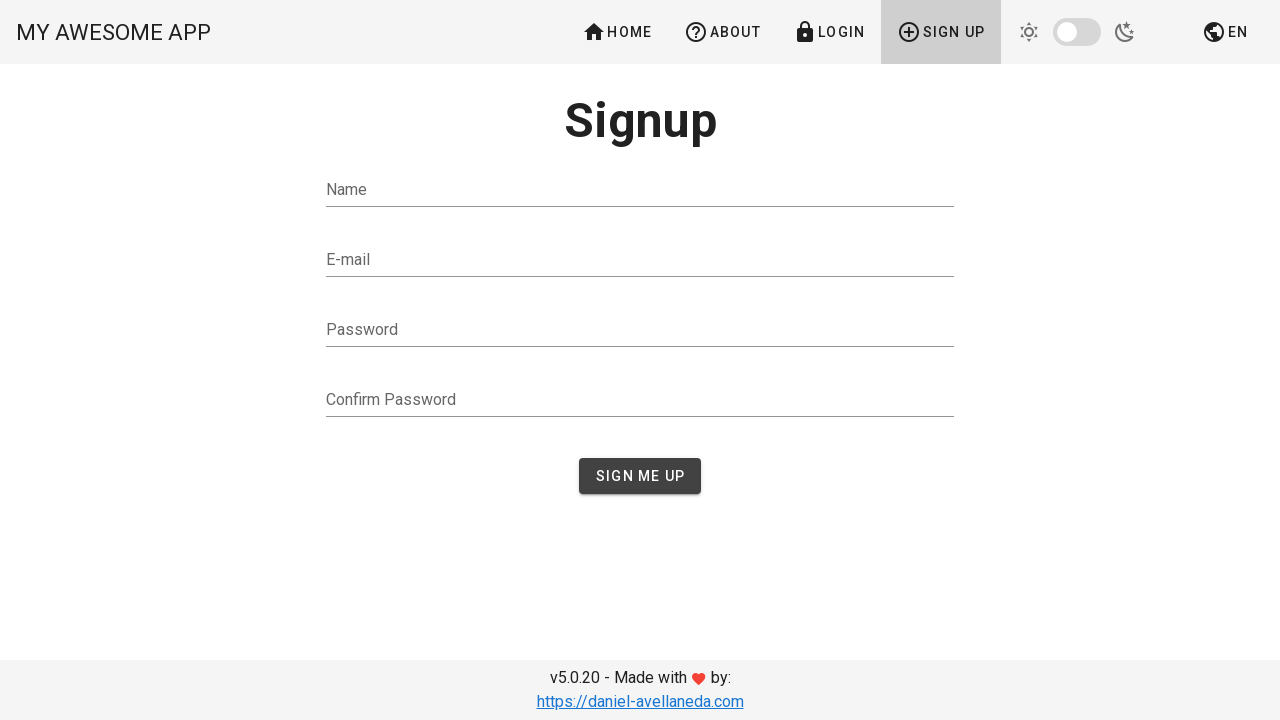